Fills out and submits the contact form with test data

Starting URL: https://alchemy.hguy.co/lms

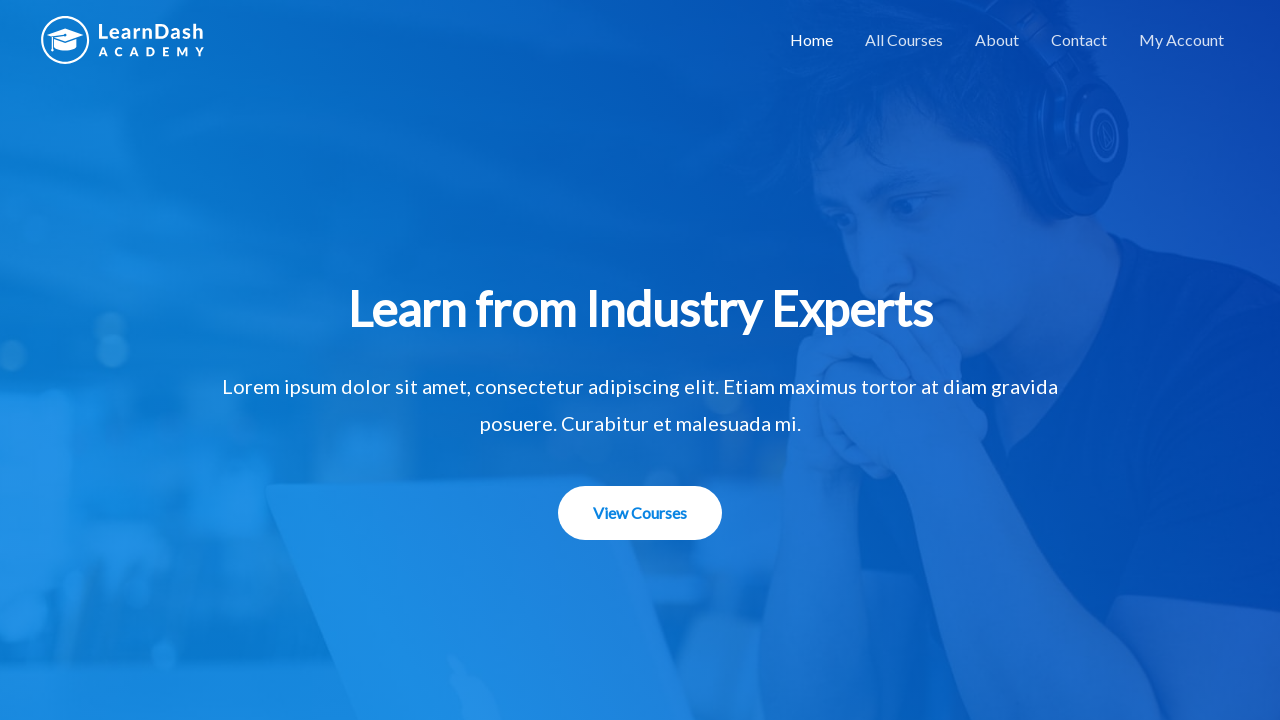

Clicked Contact navigation link at (1079, 40) on text=Contact
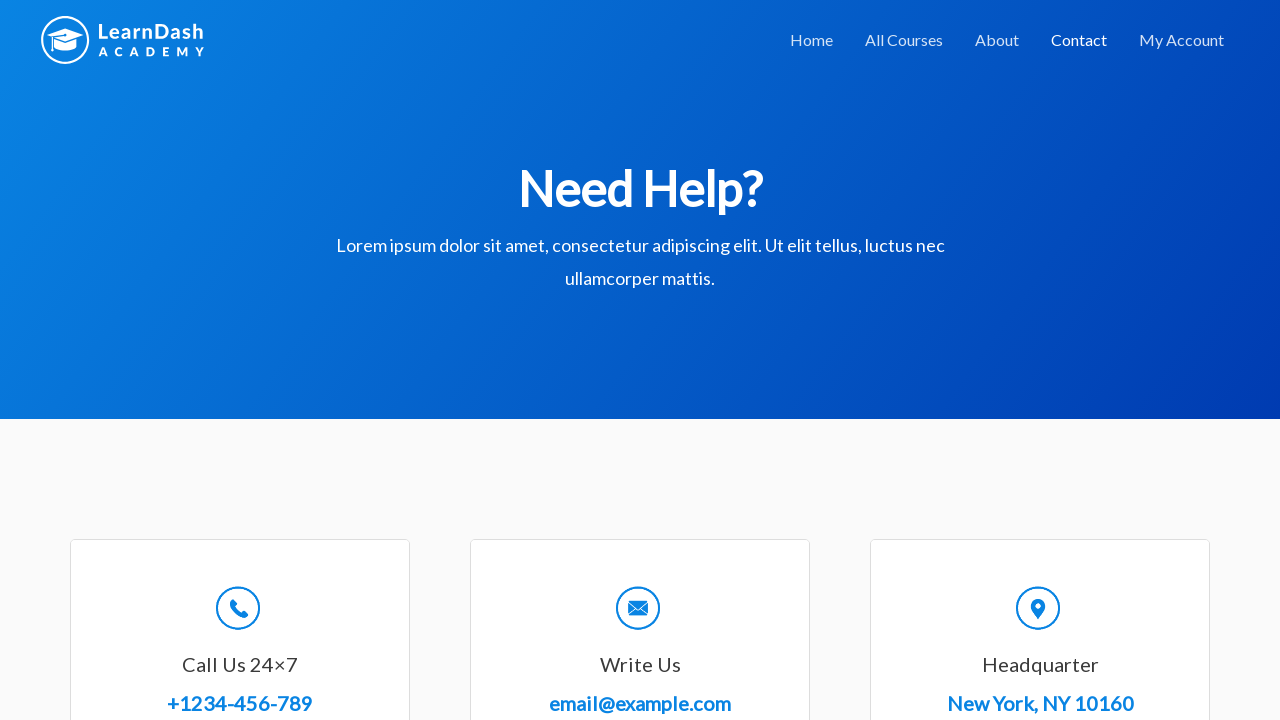

Filled Full Name field with 'Test User B' on //label[text()='Full Name ']/following::input[1]
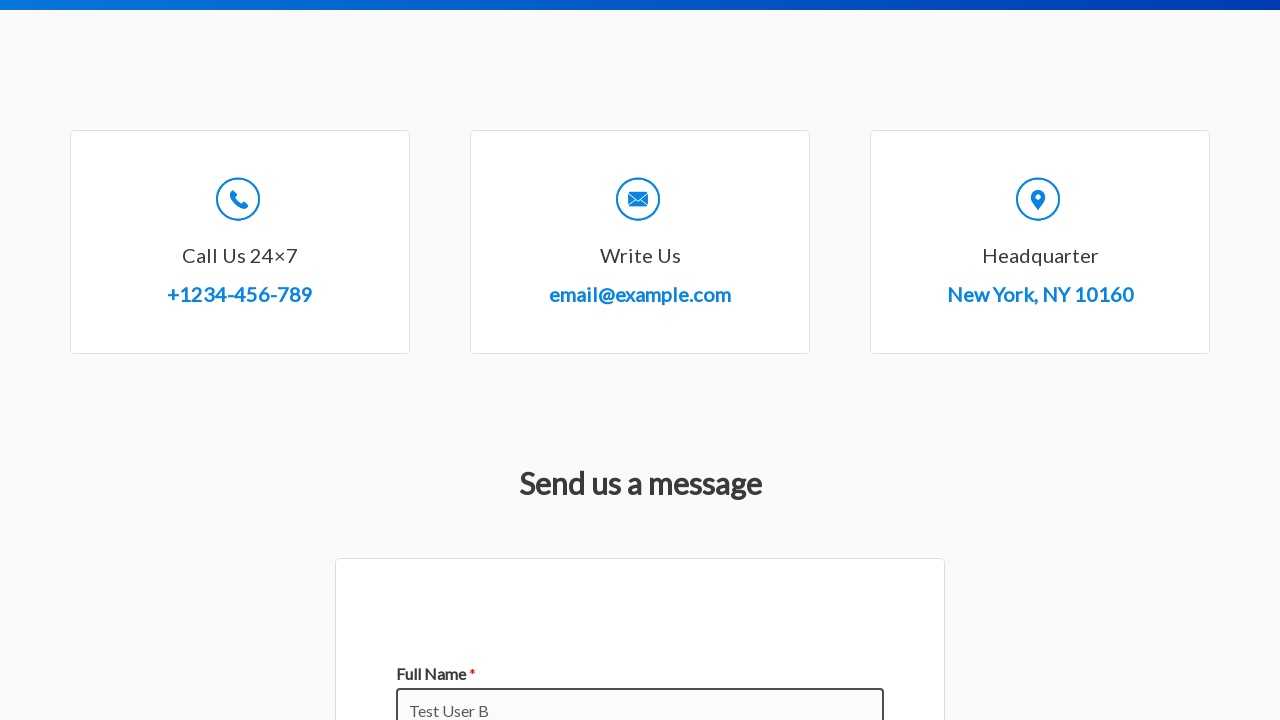

Filled Email field with 'testuser123@example.com' on //label[text()='Email ']/following::input[1]
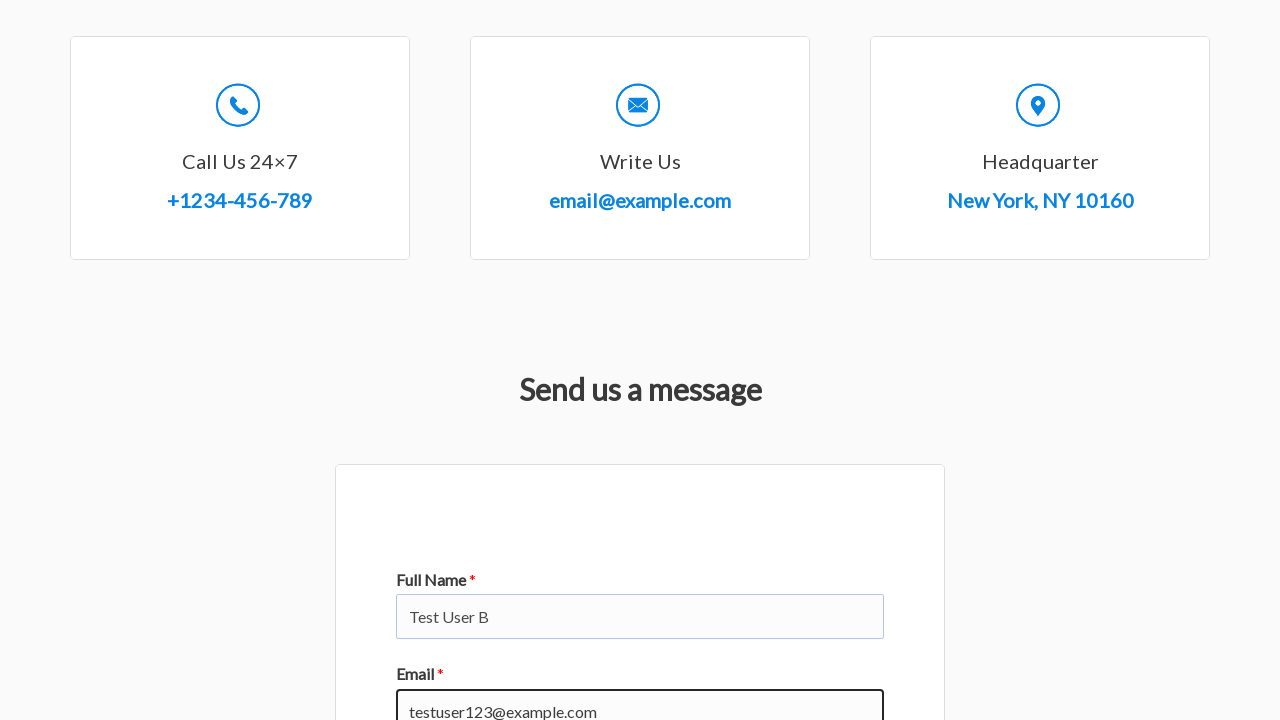

Filled Subject field with 'Sample inquiry about courses' on //label[text()='Subject']/following::input[1]
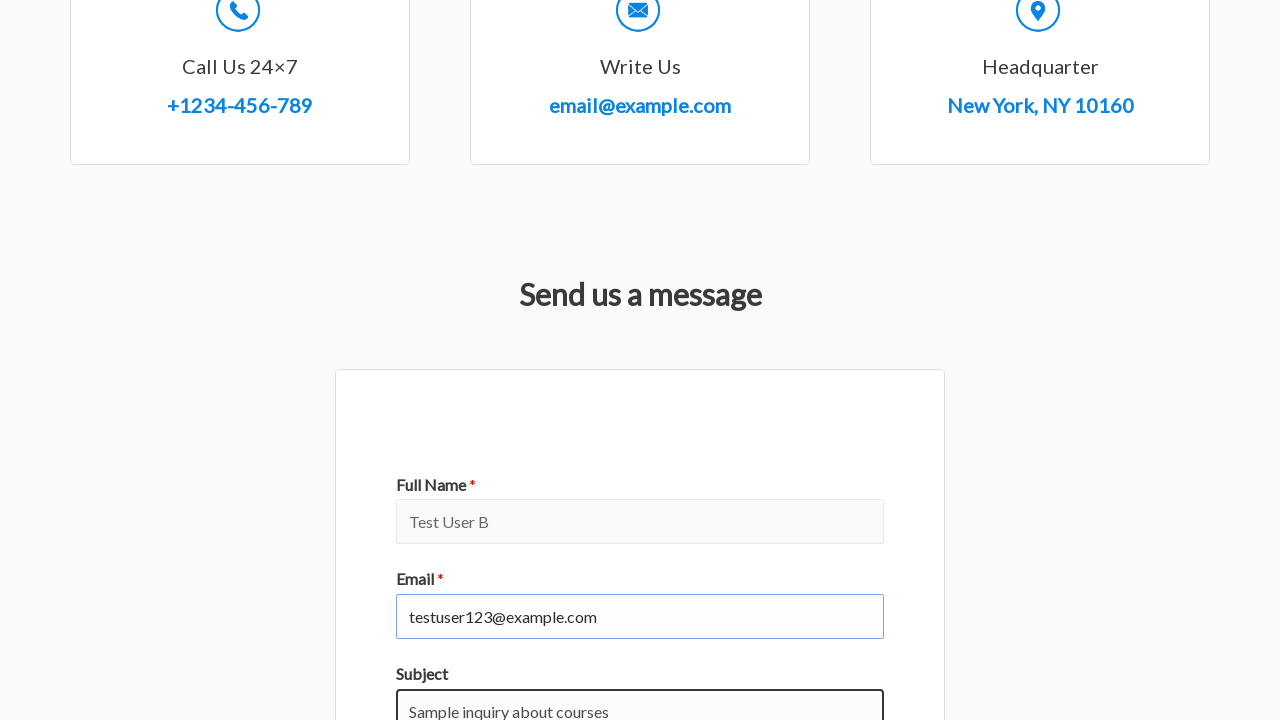

Filled Message field with test message on //label[text()='Comment or Message ']/following::textarea
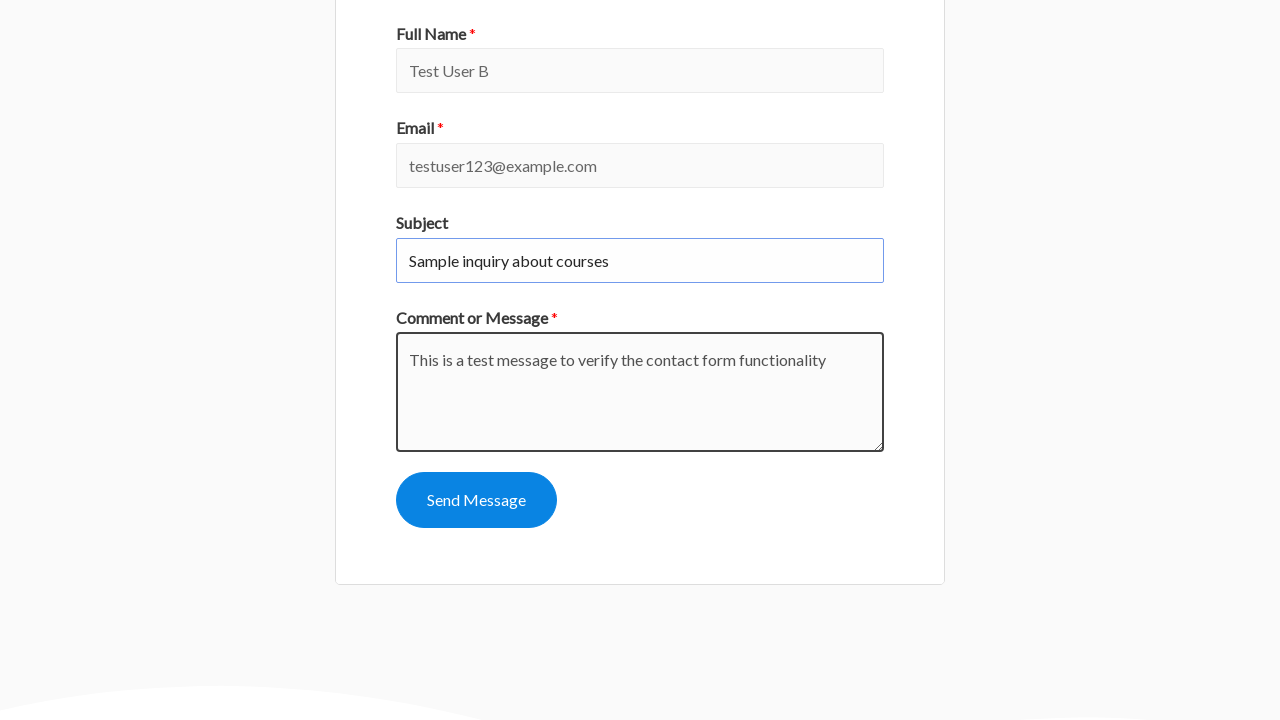

Clicked Send Message button to submit contact form at (476, 500) on xpath=//button[@data-submit-text='Send Message']
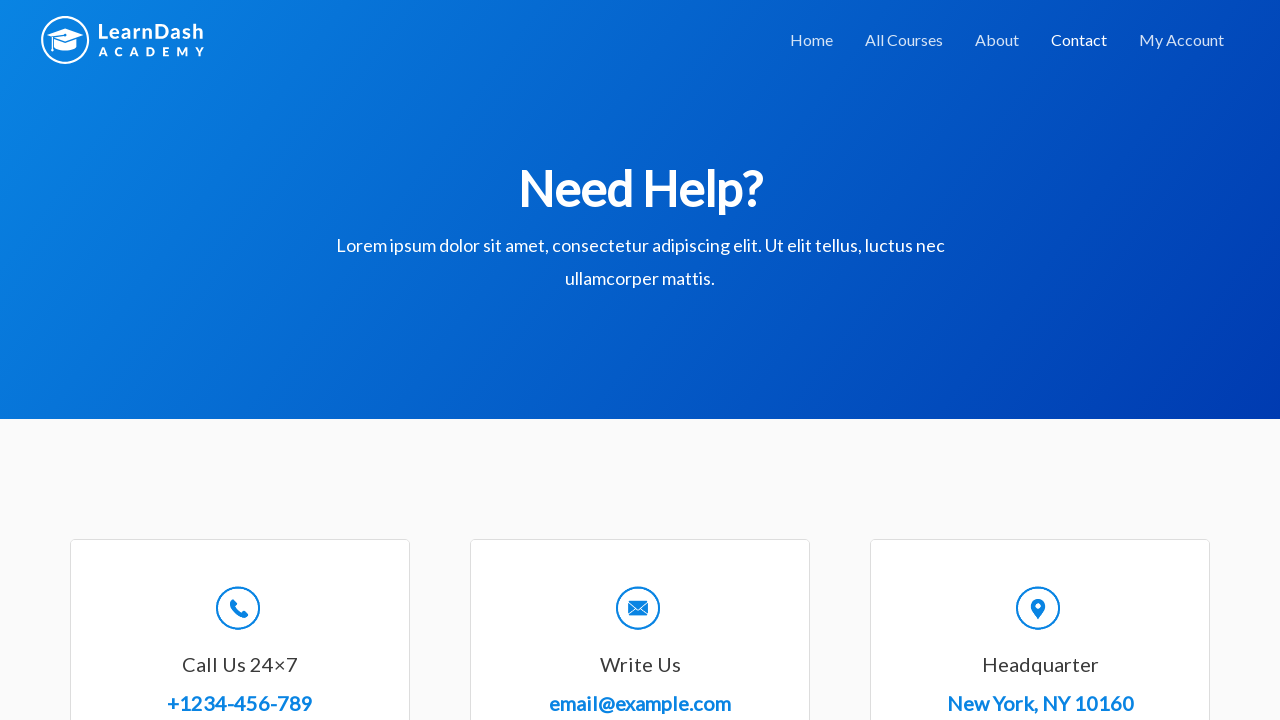

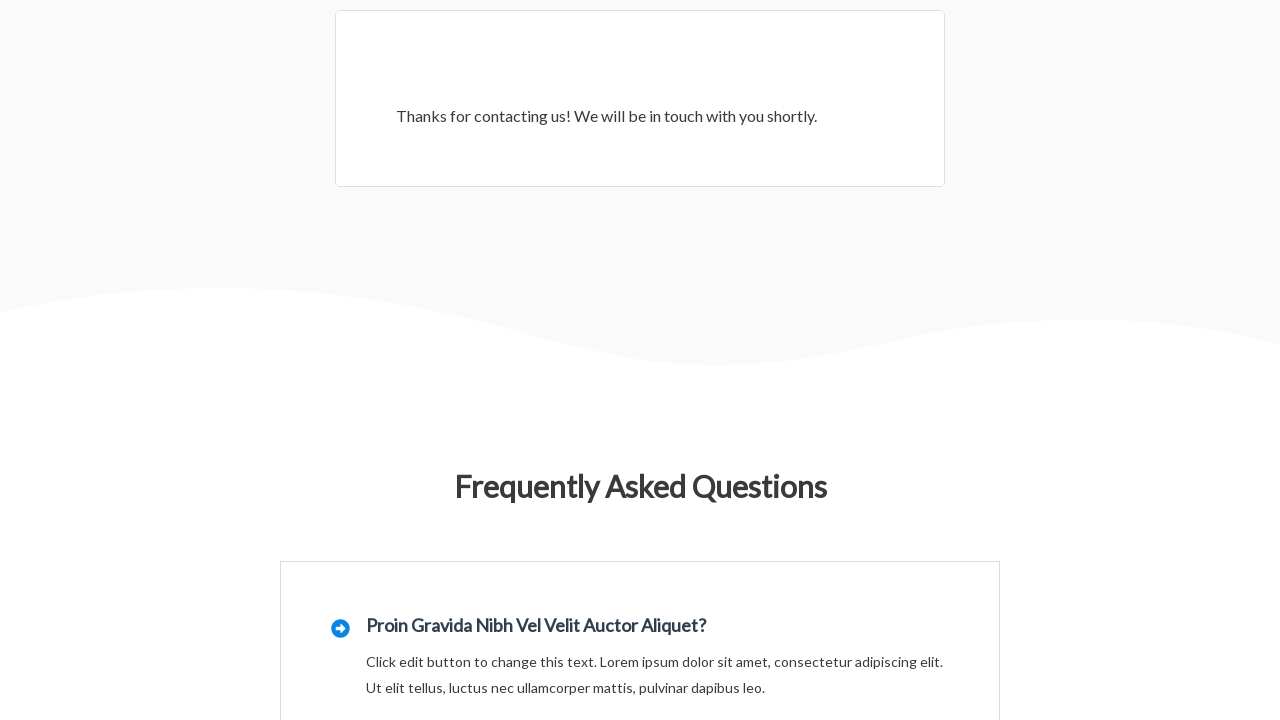